Tests various text input field interactions including entering text, appending text, clearing fields, and checking field states on the LetCode edit page

Starting URL: https://letcode.in/edit

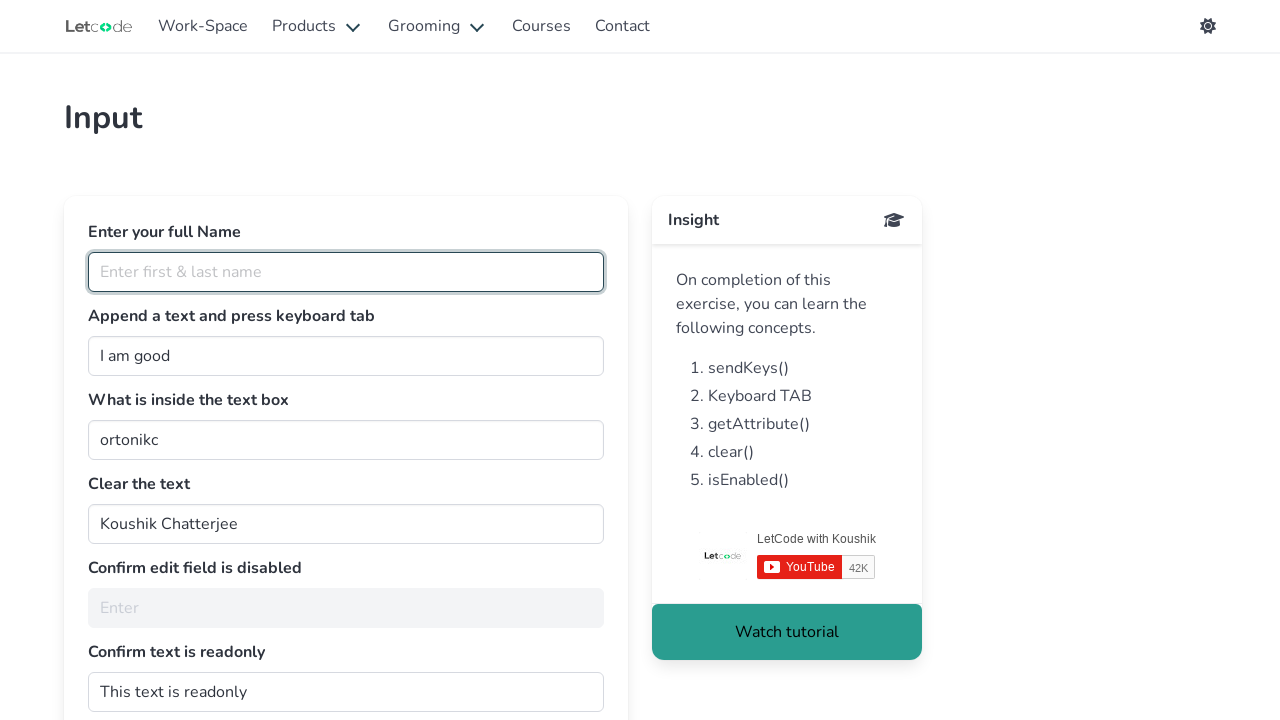

Entered 'raj' in the fullName text field on #fullName
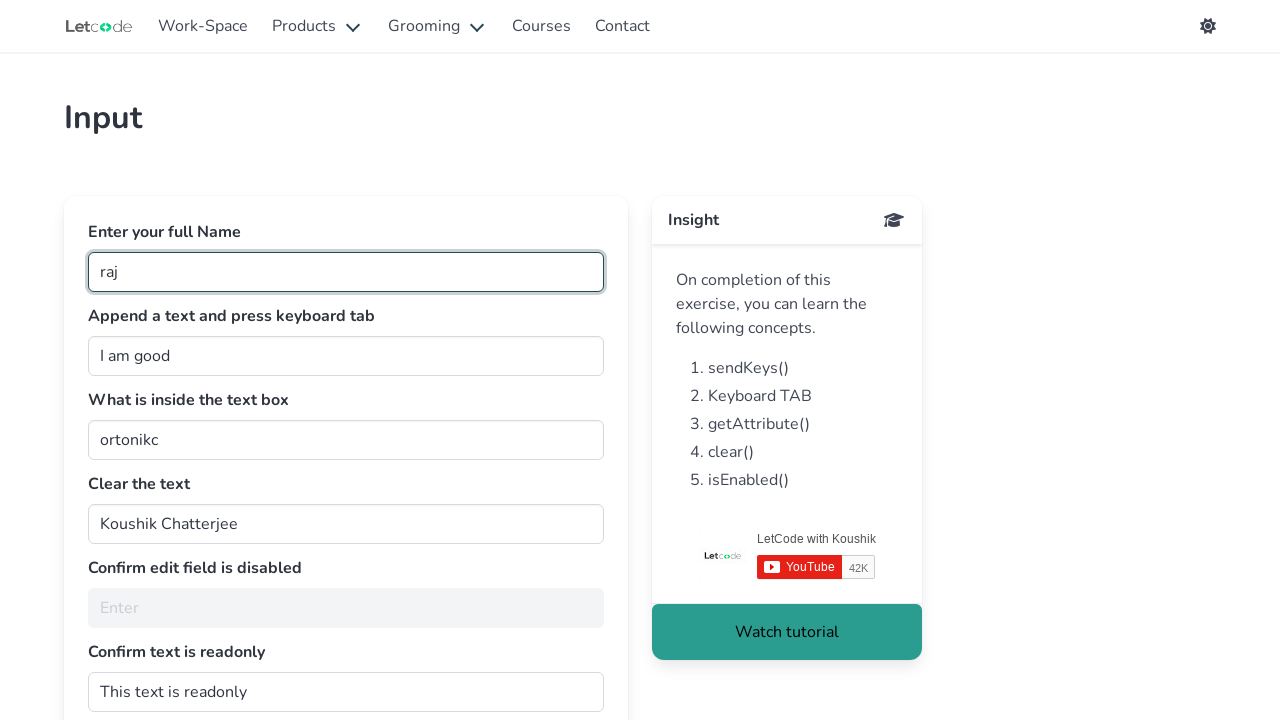

Appended ' raj' to the join text field on #join
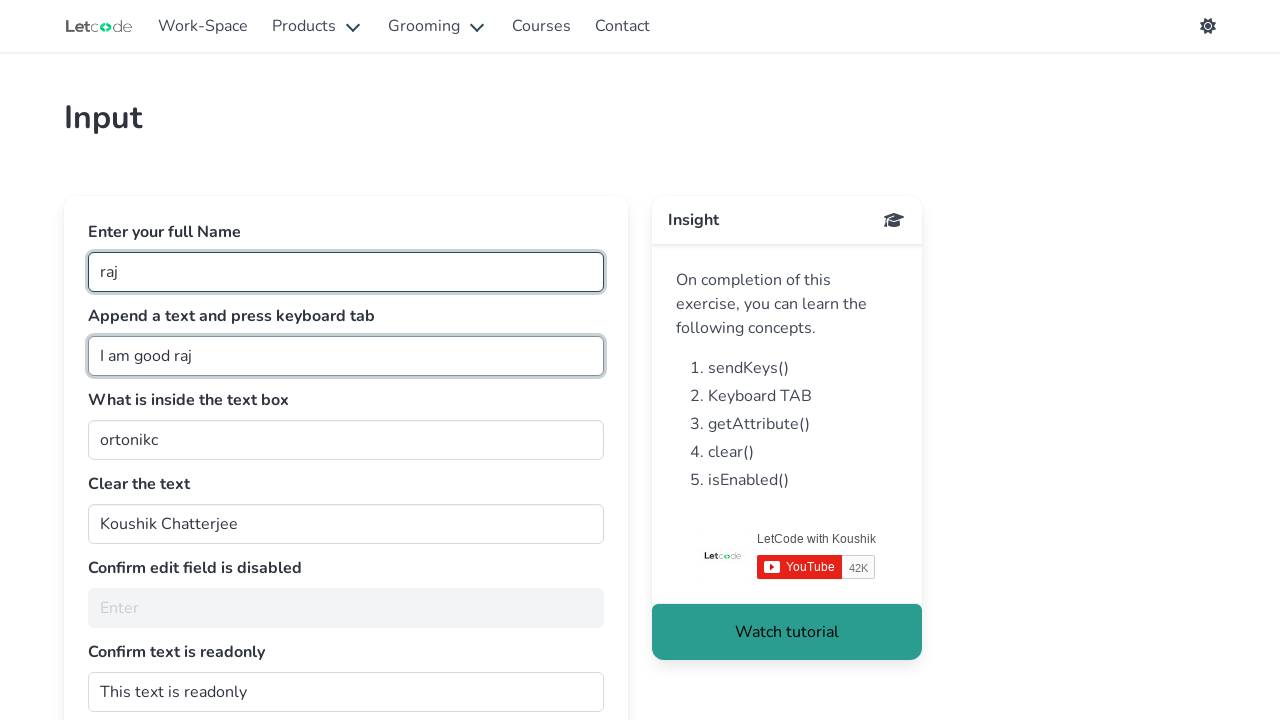

Pressed Tab key to move focus away from join field
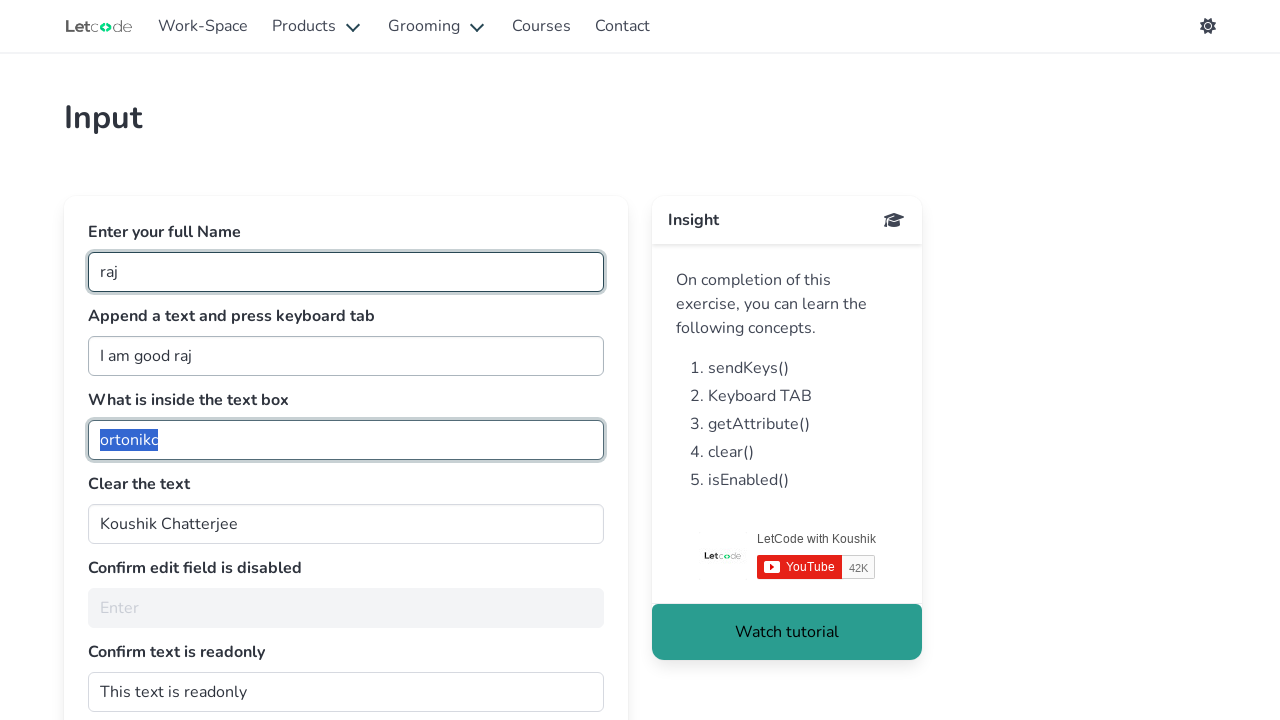

Retrieved value from getMe field: 'ortonikc'
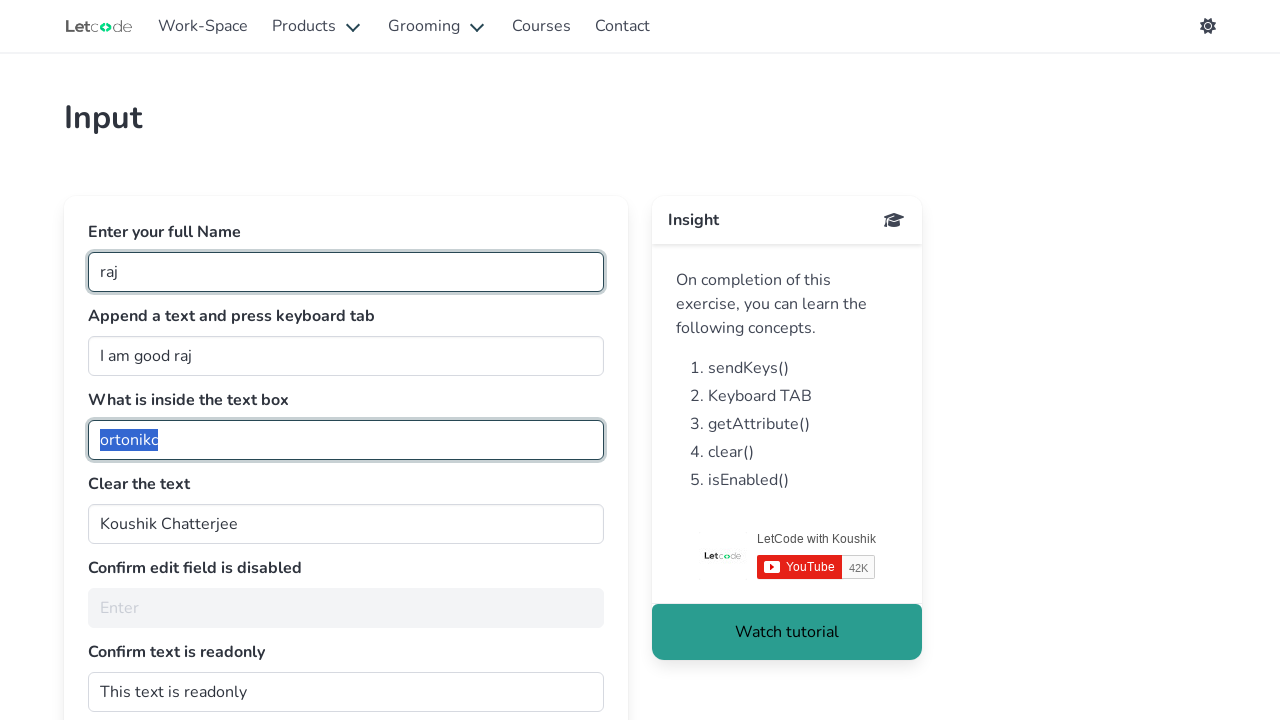

Cleared the clearMe text field on #clearMe
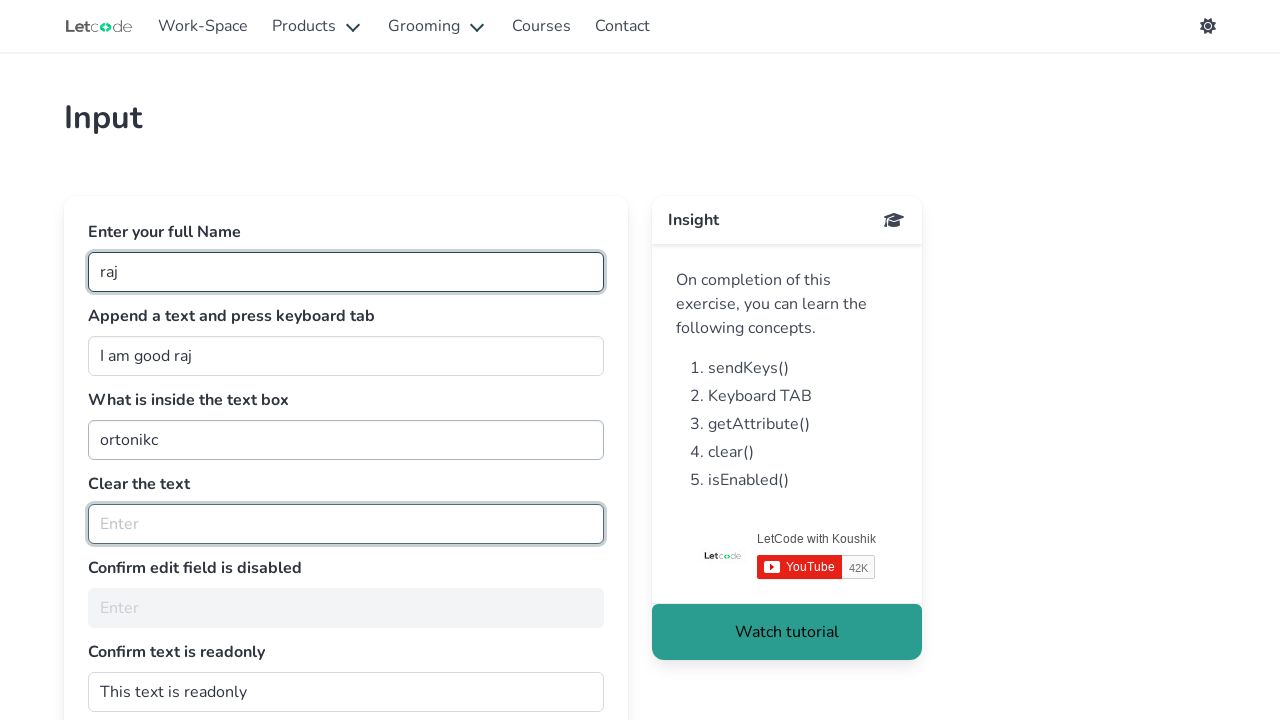

Checked if noEdit field is enabled: False
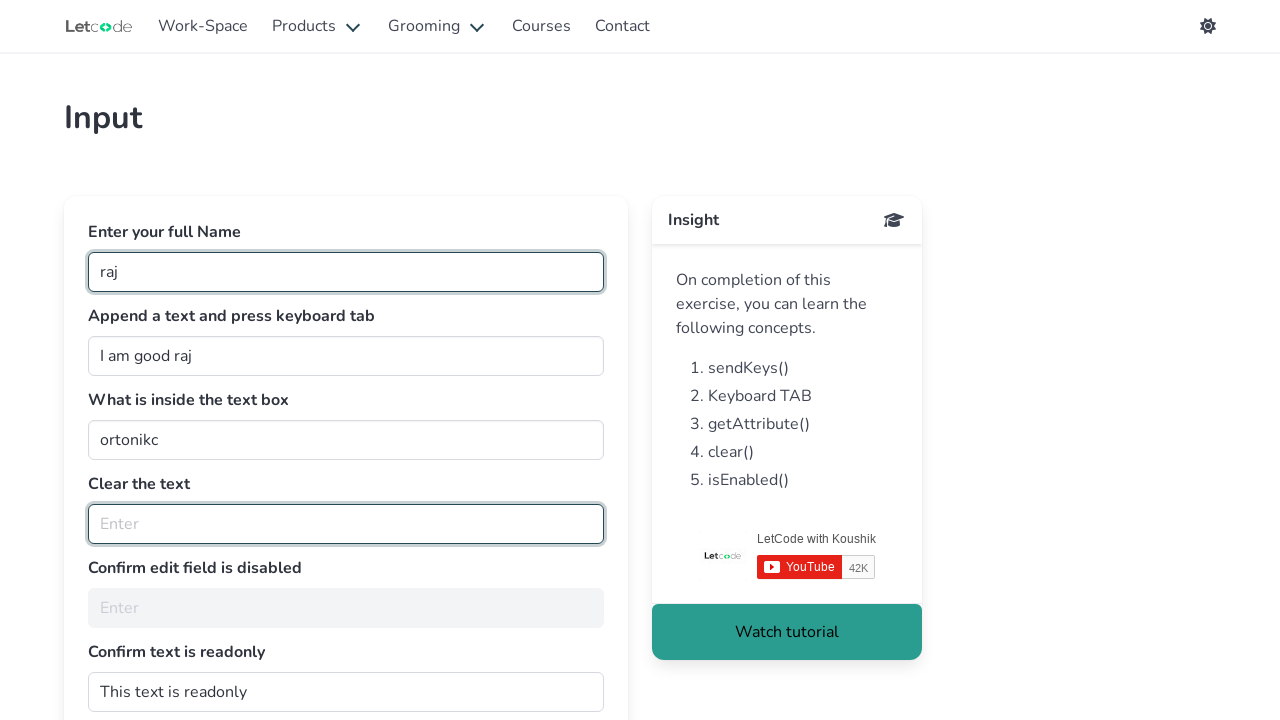

Retrieved readonly attribute from dontwrite field: 
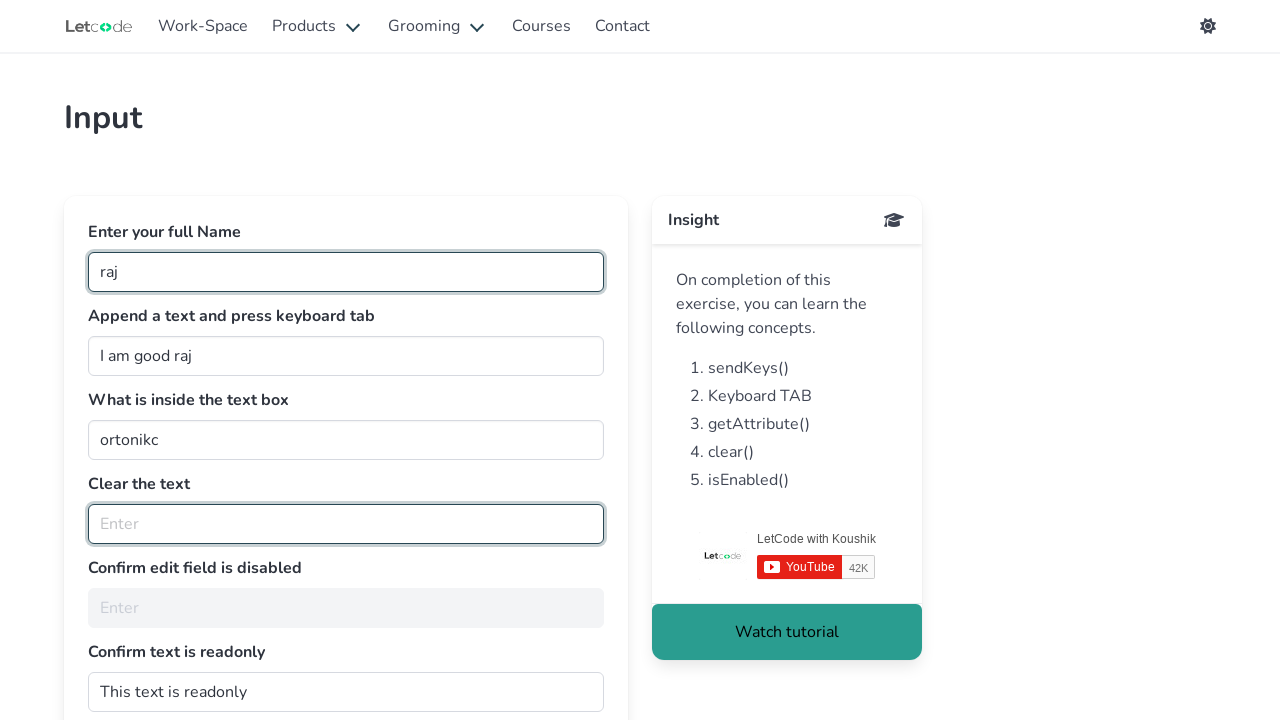

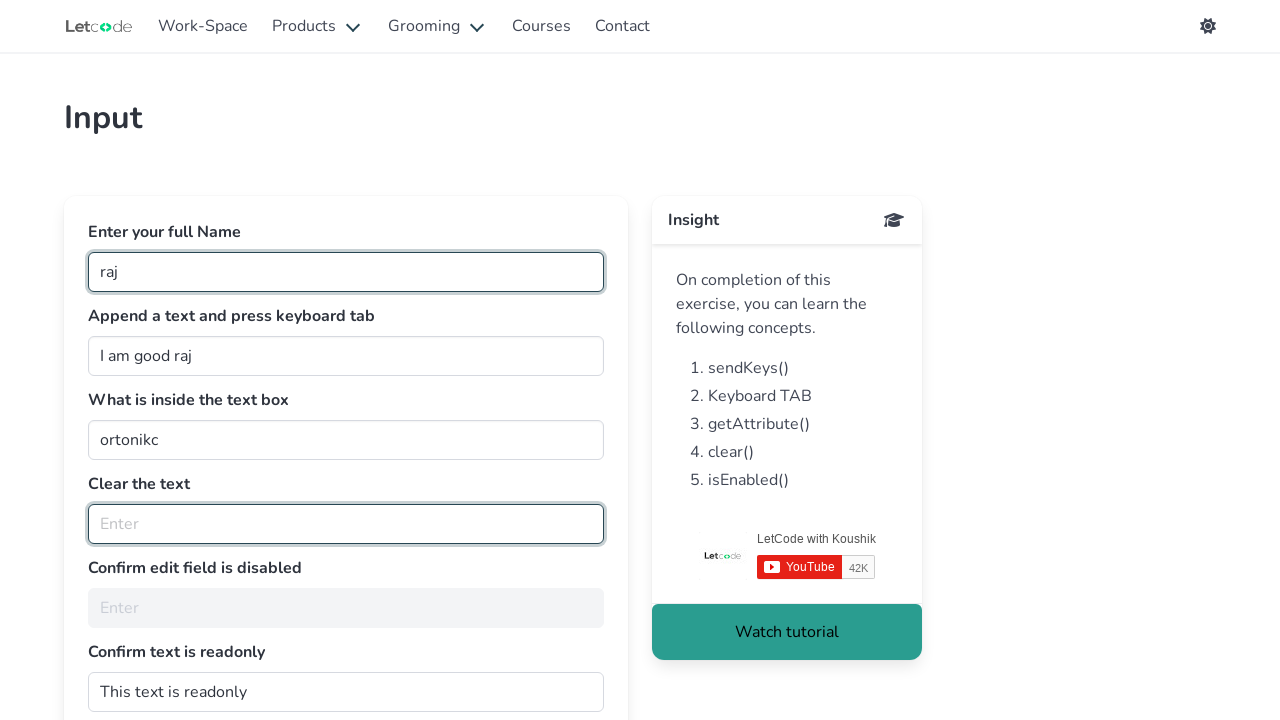